Tests a data entry form by filling multiple fields (first name, last name, address, city, country, email, phone, job position, company) while intentionally leaving zip-code empty, then submits the form and verifies that zip-code shows an error while all other fields show success validation.

Starting URL: https://bonigarcia.dev/selenium-webdriver-java/data-types.html

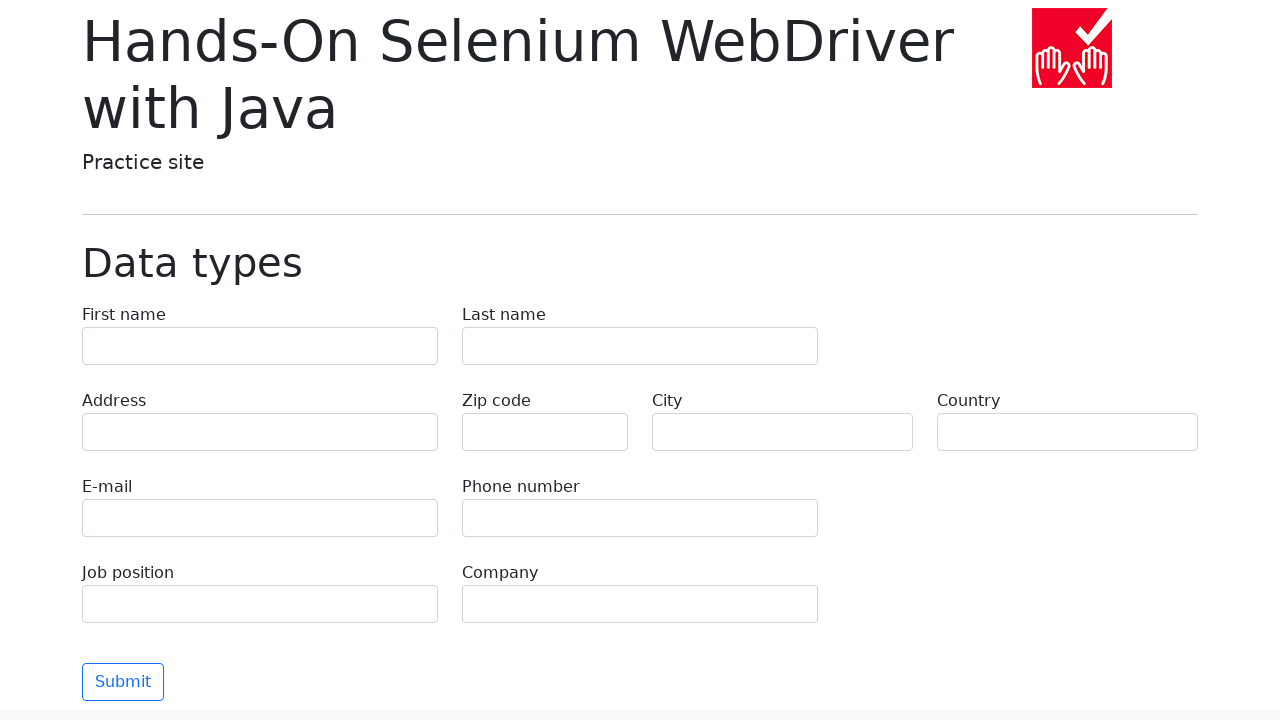

Filled form field 'first-name' with value 'Иван' on input[name='first-name']
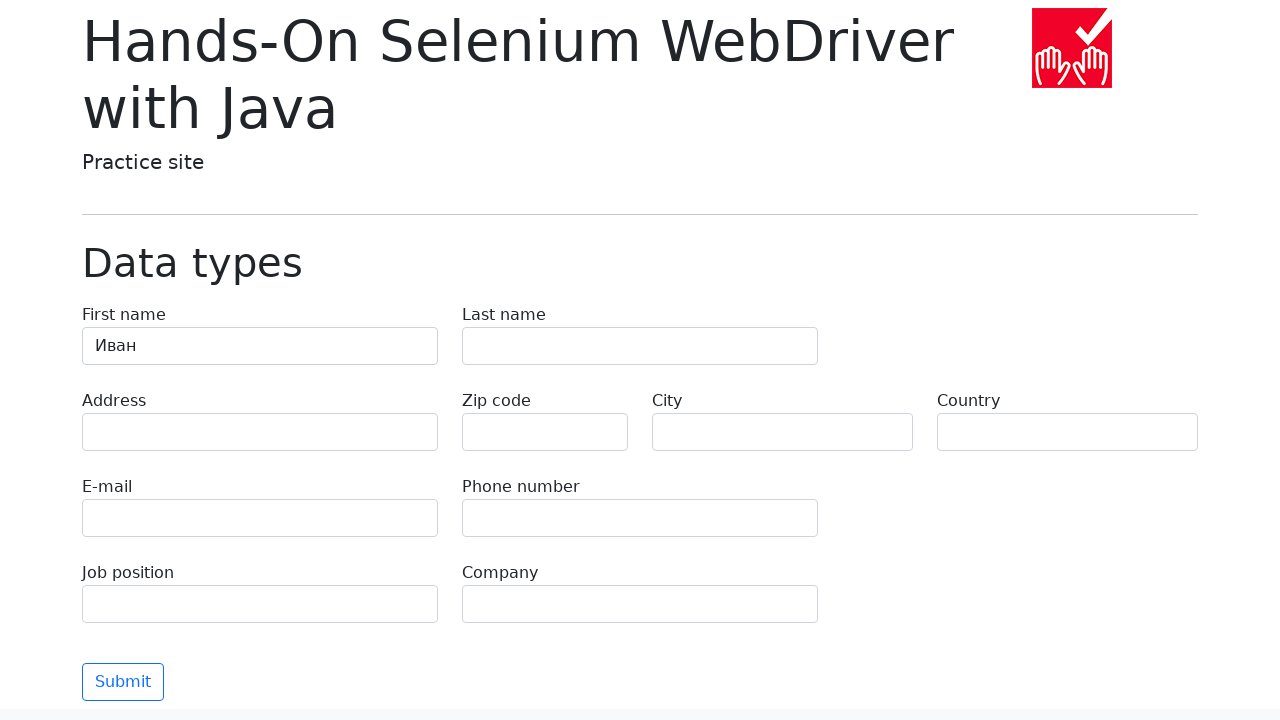

Filled form field 'last-name' with value 'Петров' on input[name='last-name']
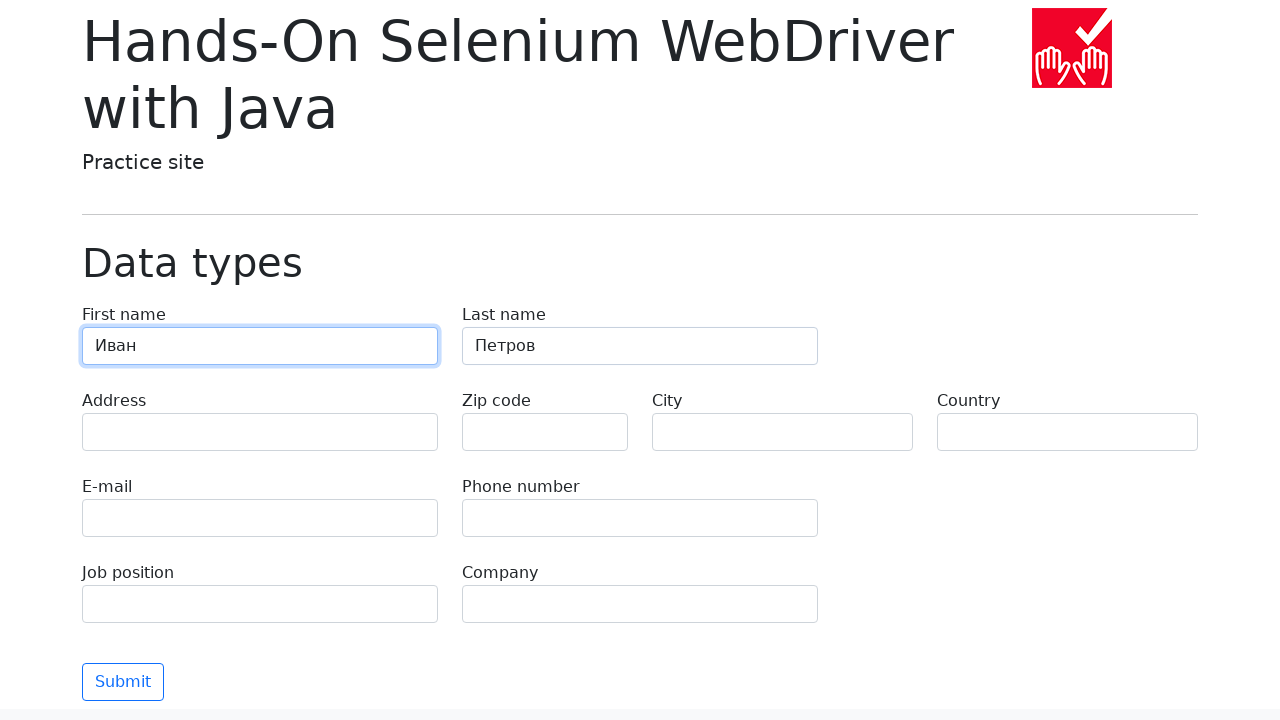

Filled form field 'address' with value 'Ленина, 55-3' on input[name='address']
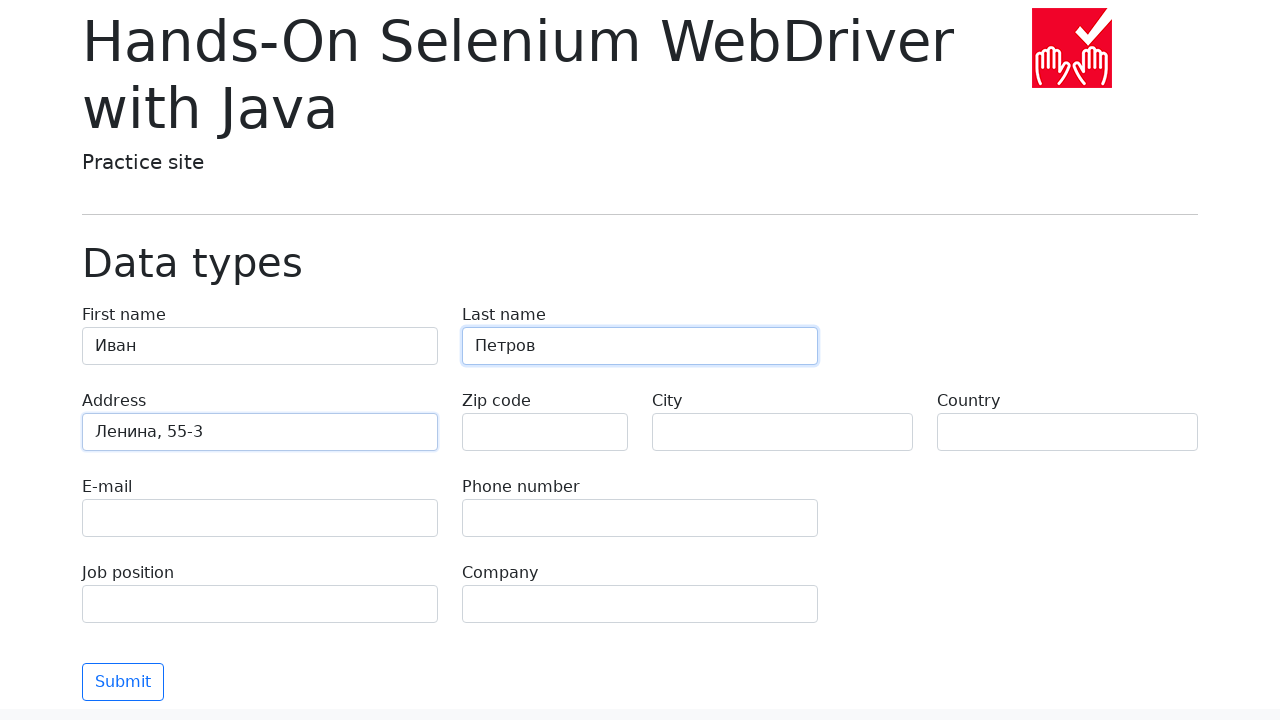

Filled form field 'zip-code' with value '' on input[name='zip-code']
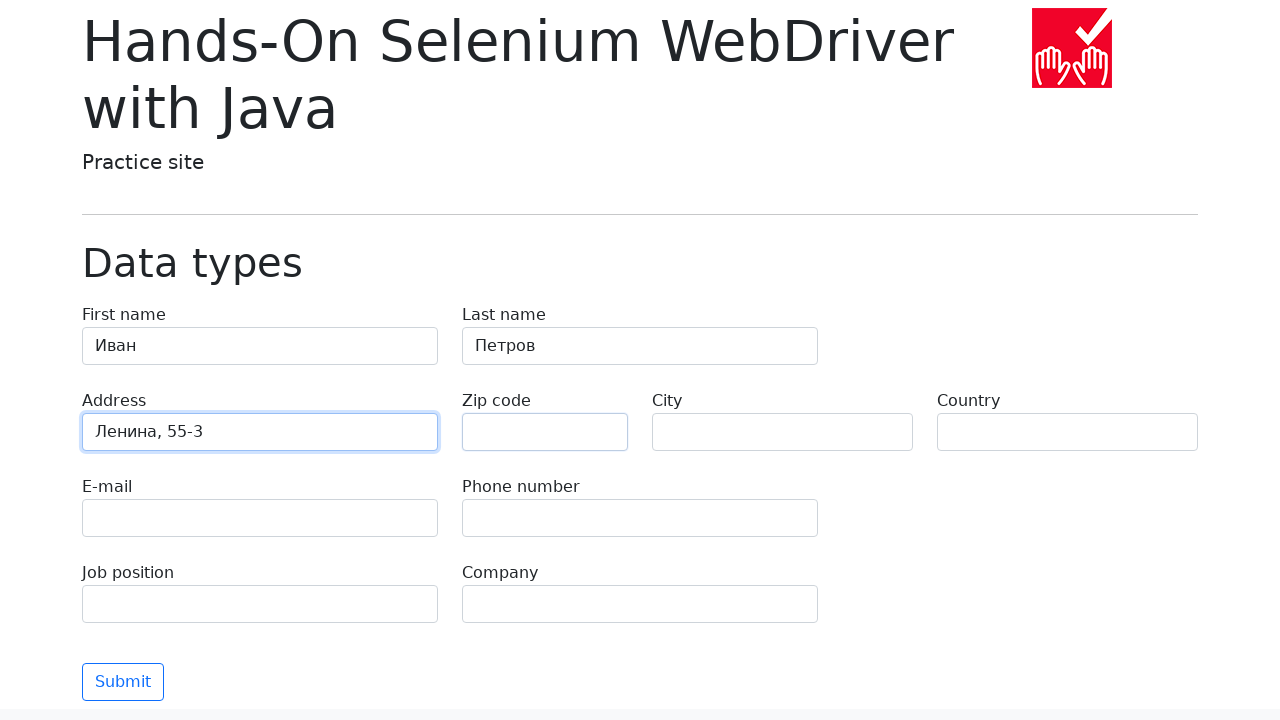

Filled form field 'city' with value 'Москва' on input[name='city']
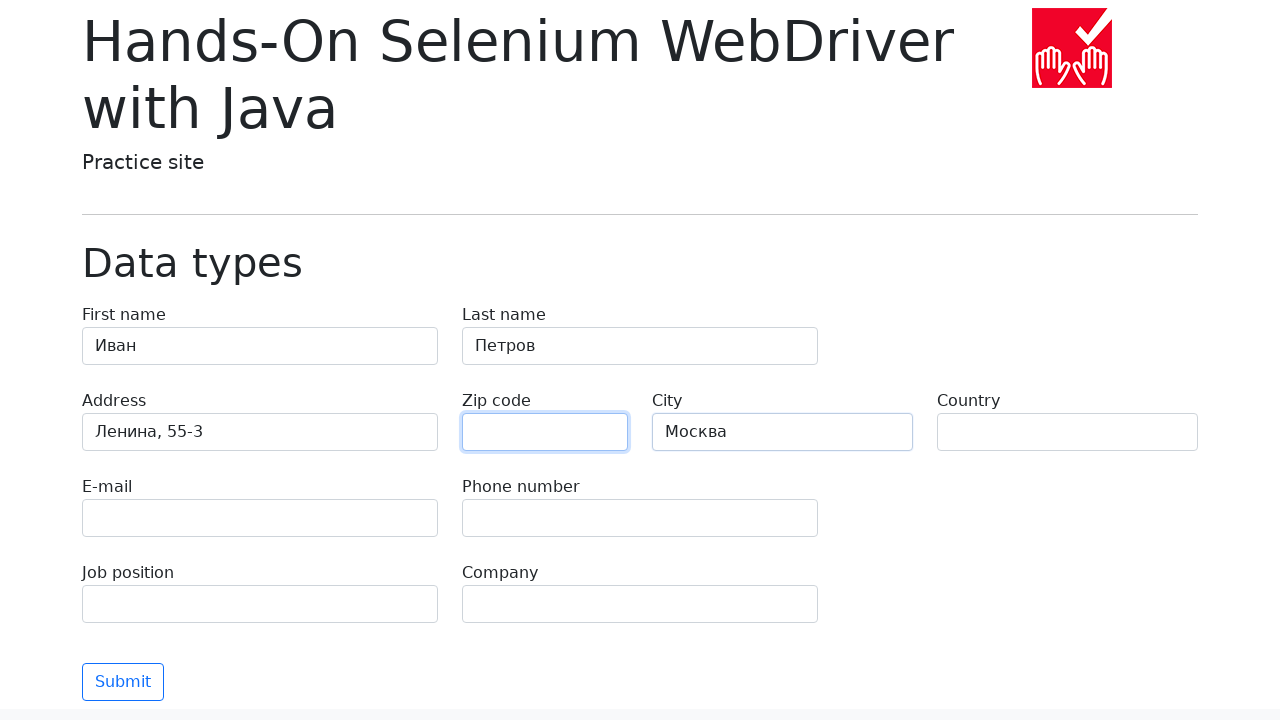

Filled form field 'country' with value 'Россия' on input[name='country']
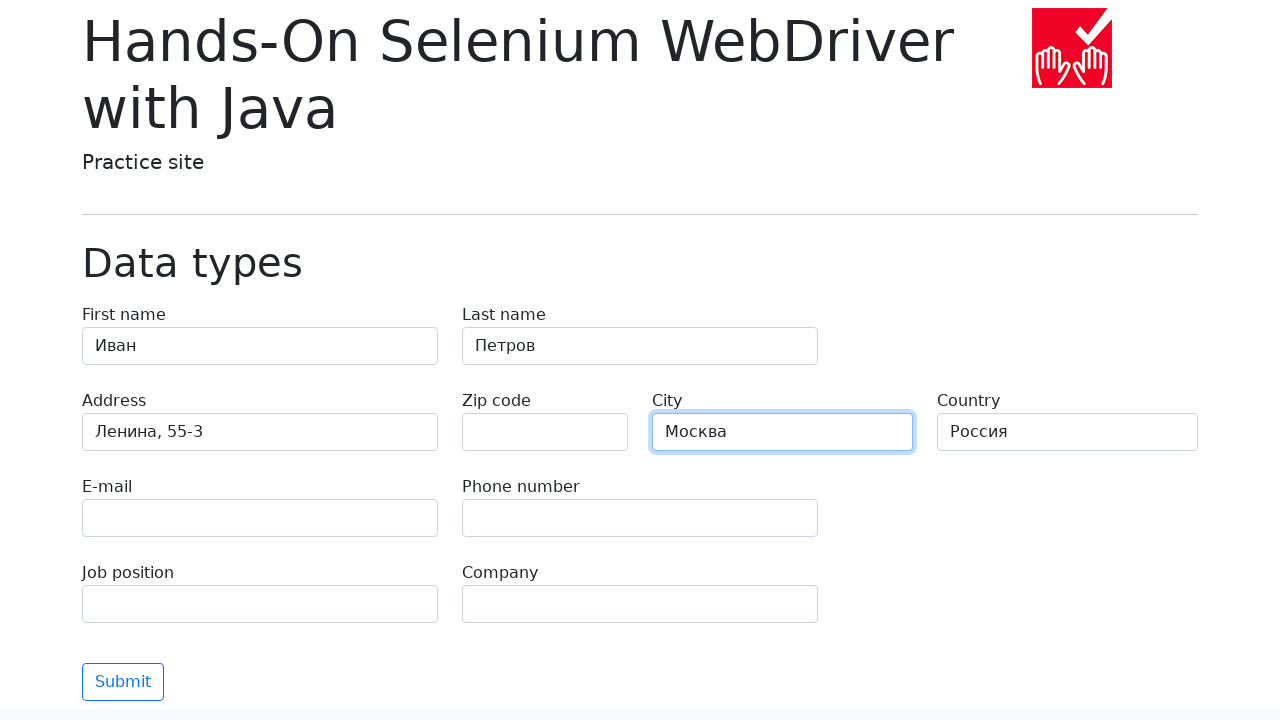

Filled form field 'e-mail' with value 'test@skypro.com' on input[name='e-mail']
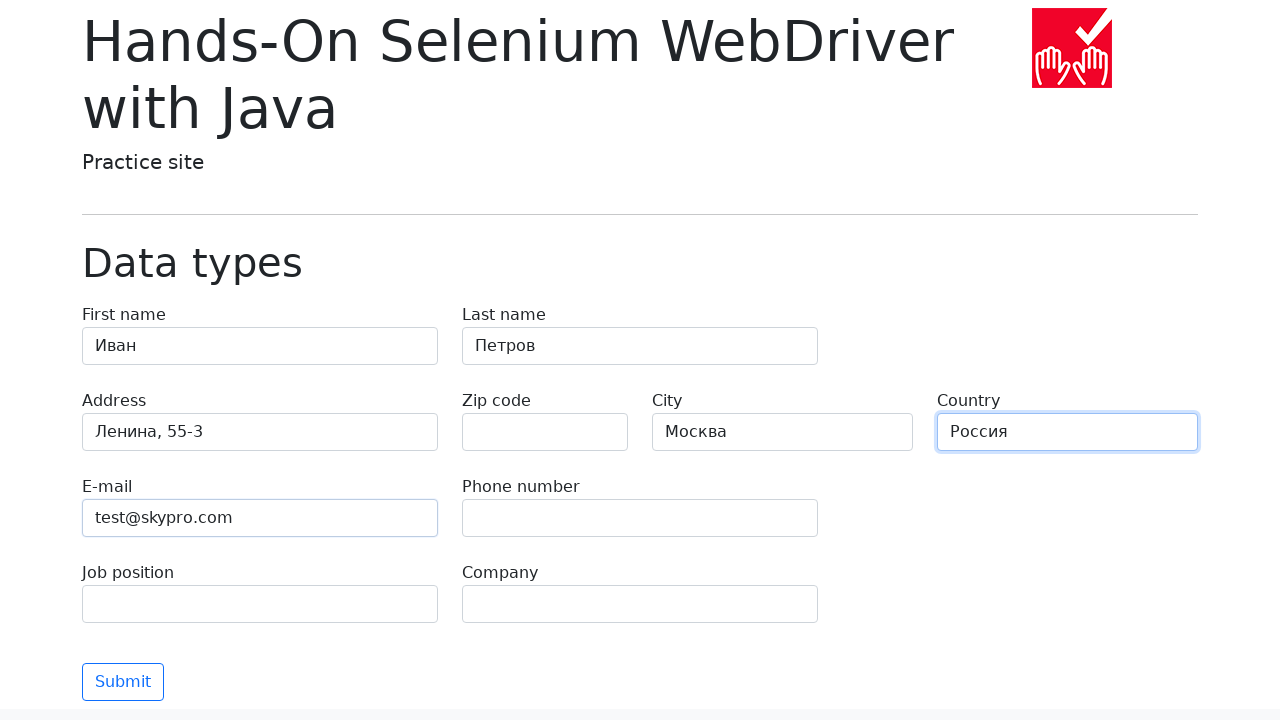

Filled form field 'phone' with value '+7985899998787' on input[name='phone']
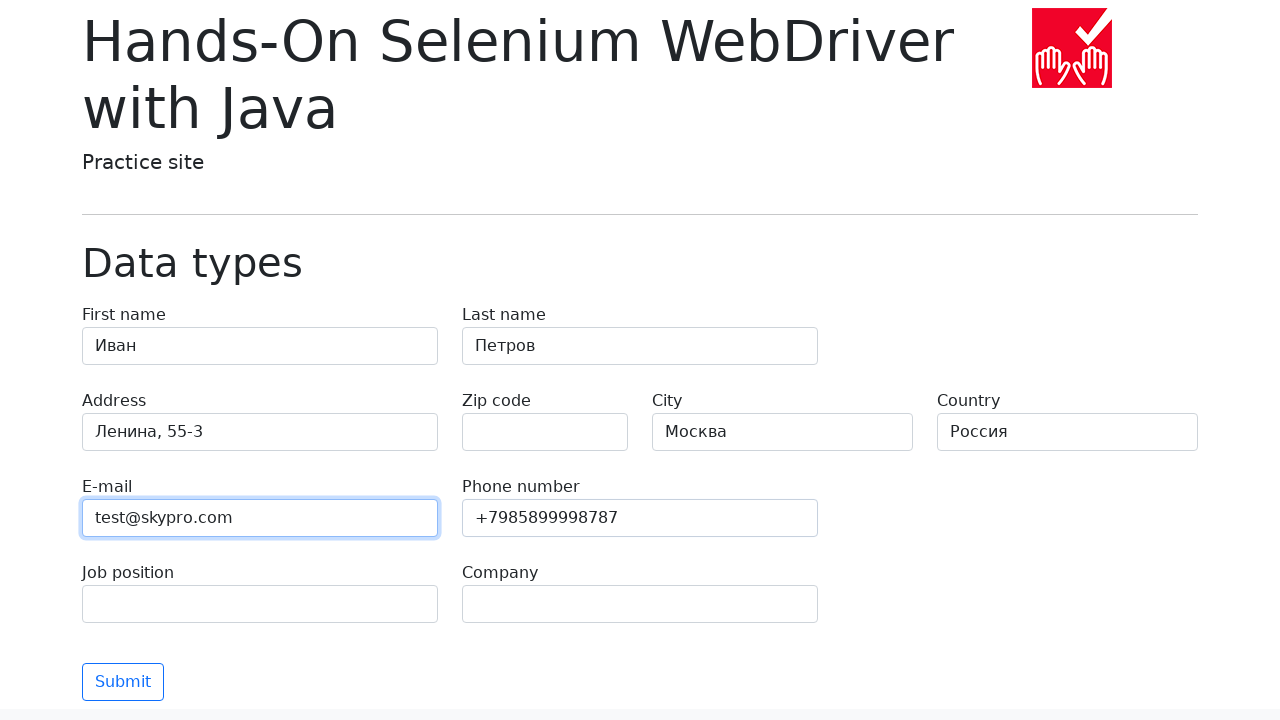

Filled form field 'job-position' with value 'QA' on input[name='job-position']
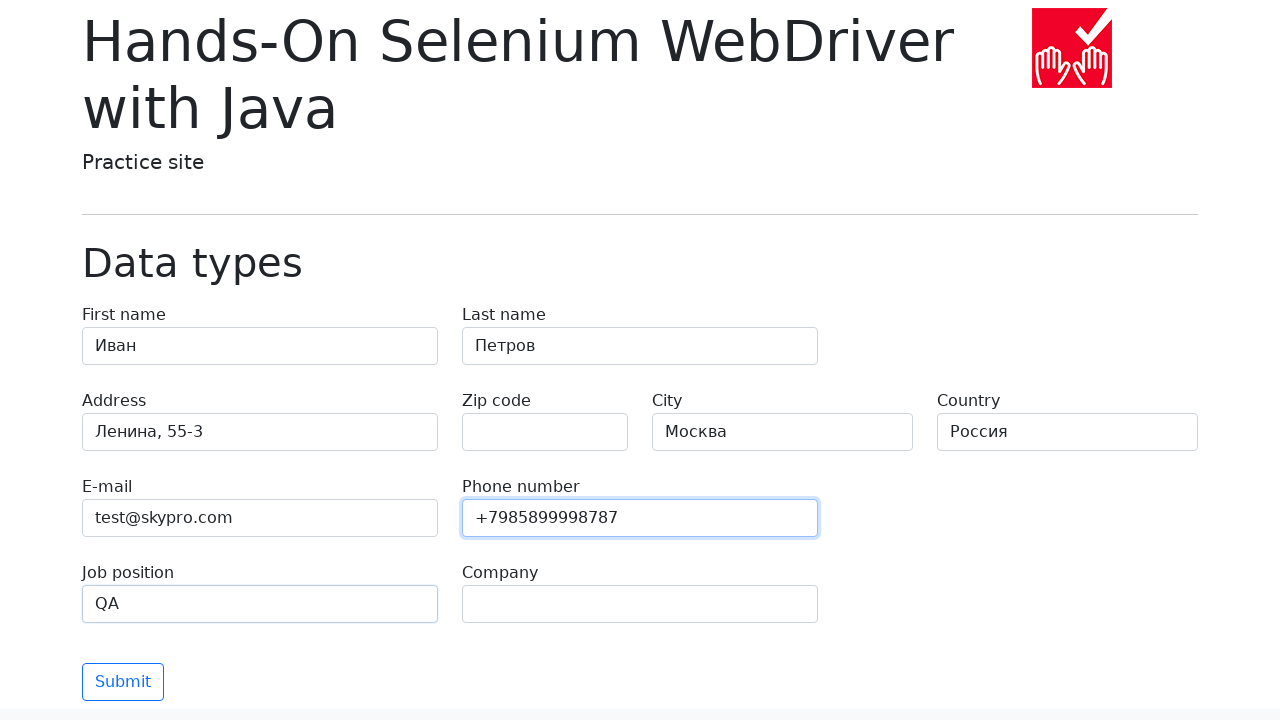

Filled form field 'company' with value 'SkyPro' on input[name='company']
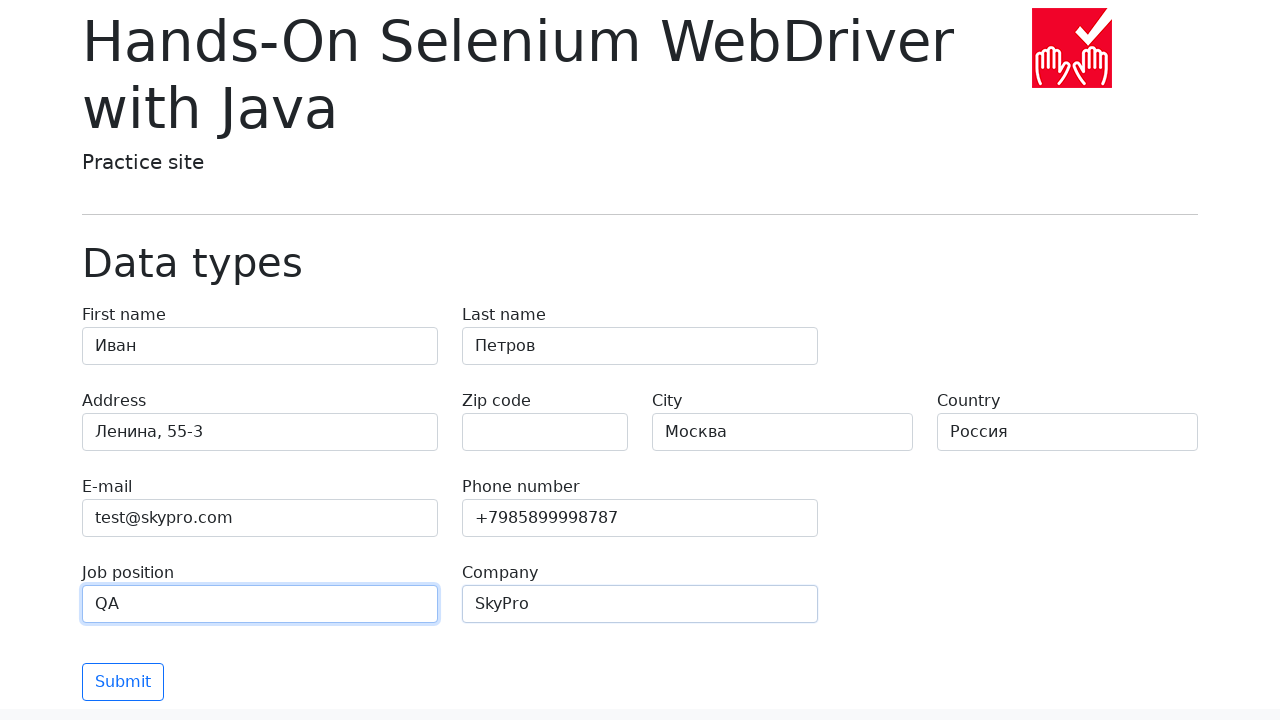

Clicked the submit button to submit the form at (123, 682) on [type="submit"]
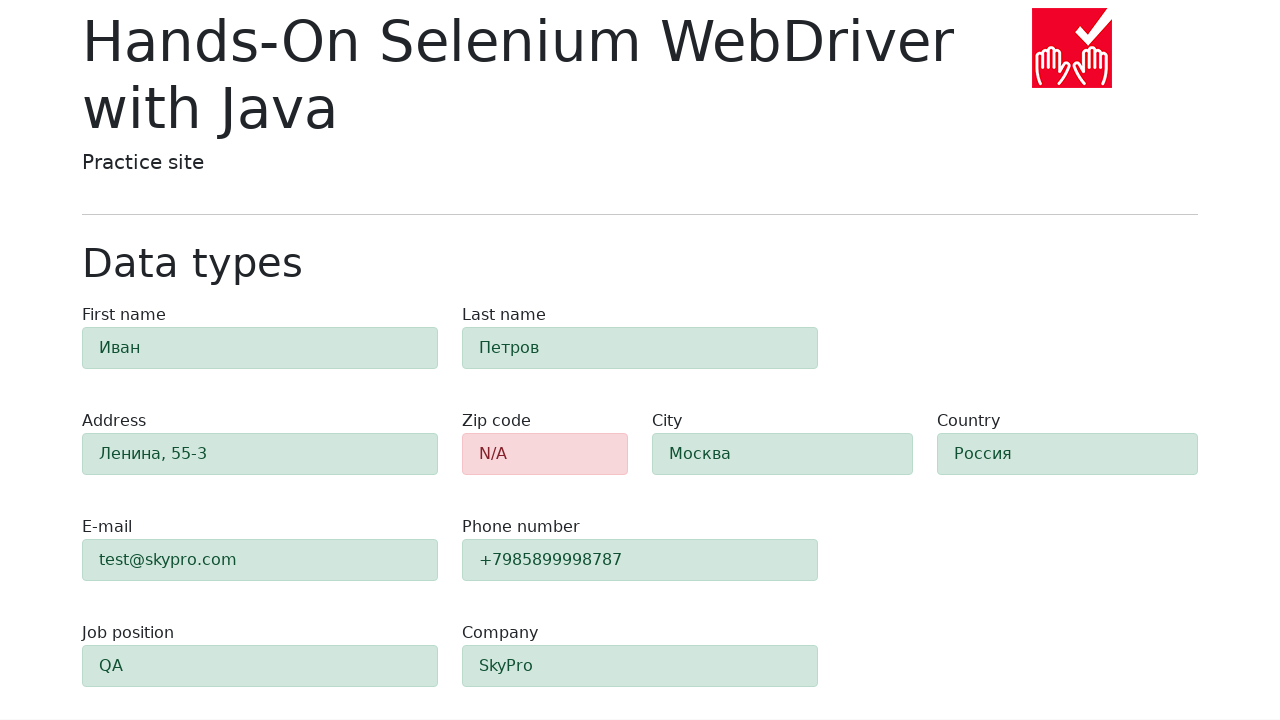

Waited for zip-code validation error to appear
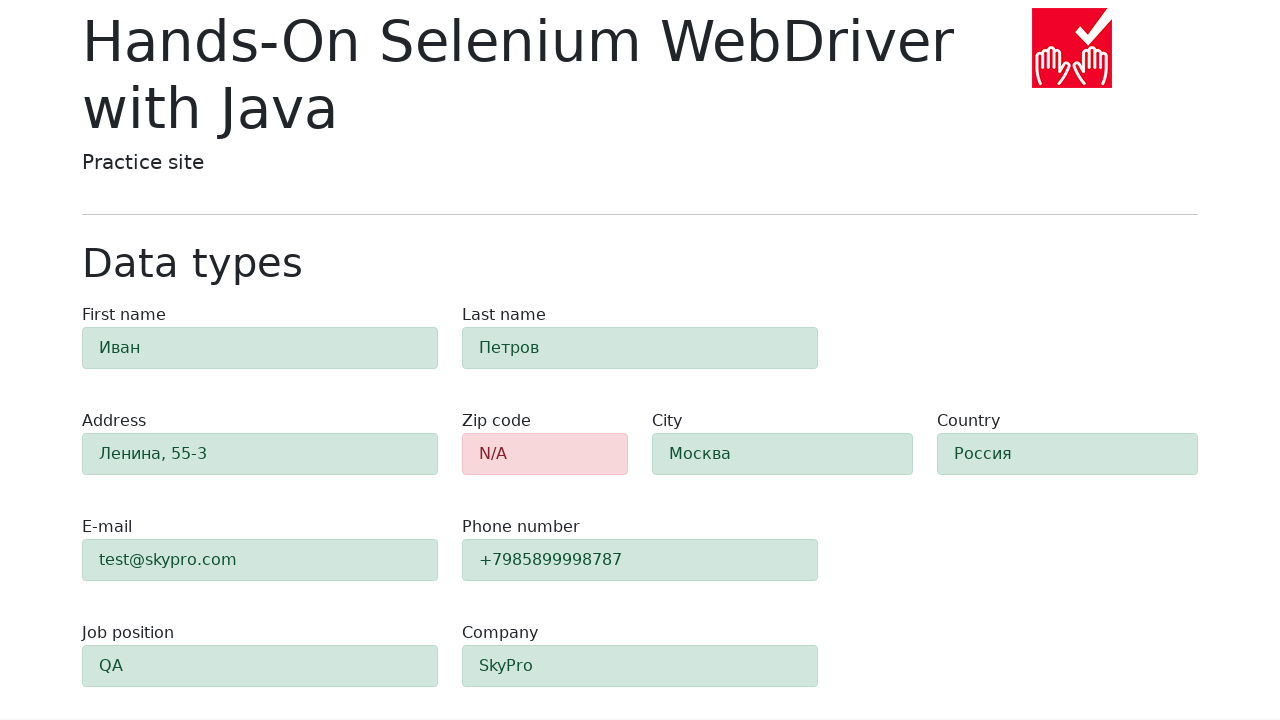

Verified that zip-code field displays alert-danger validation error
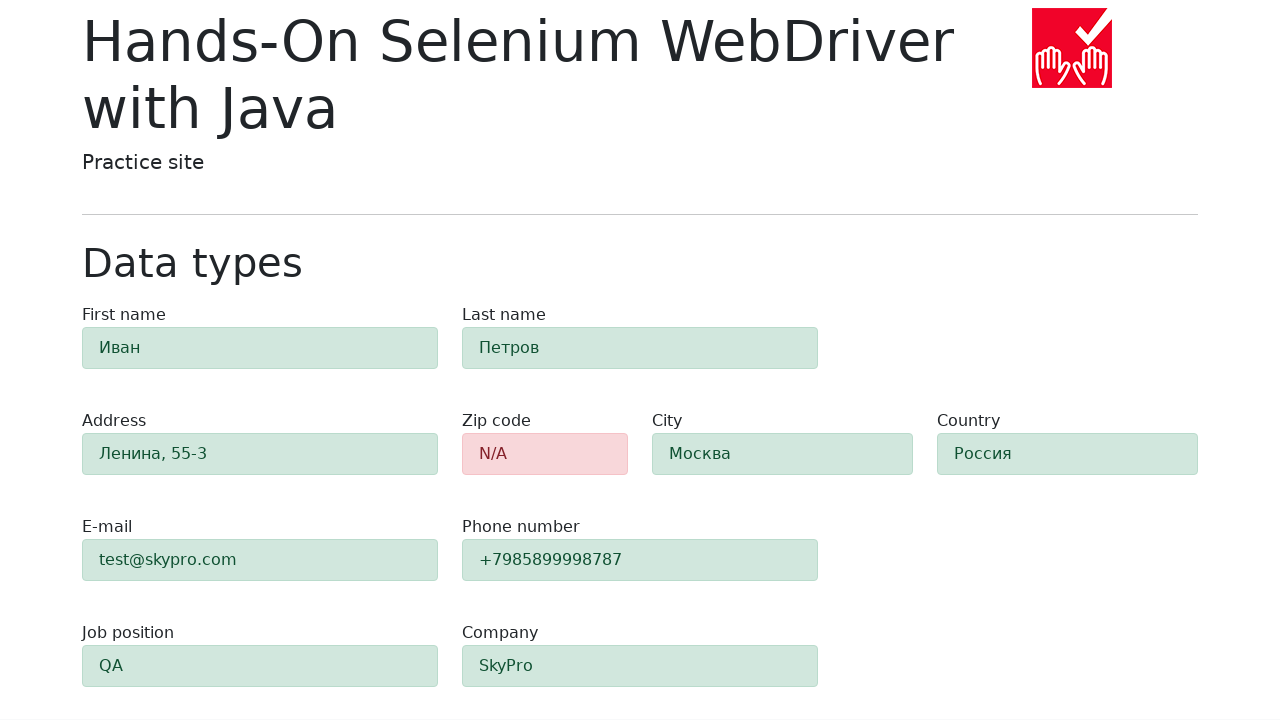

Verified that field 'first-name' displays success validation
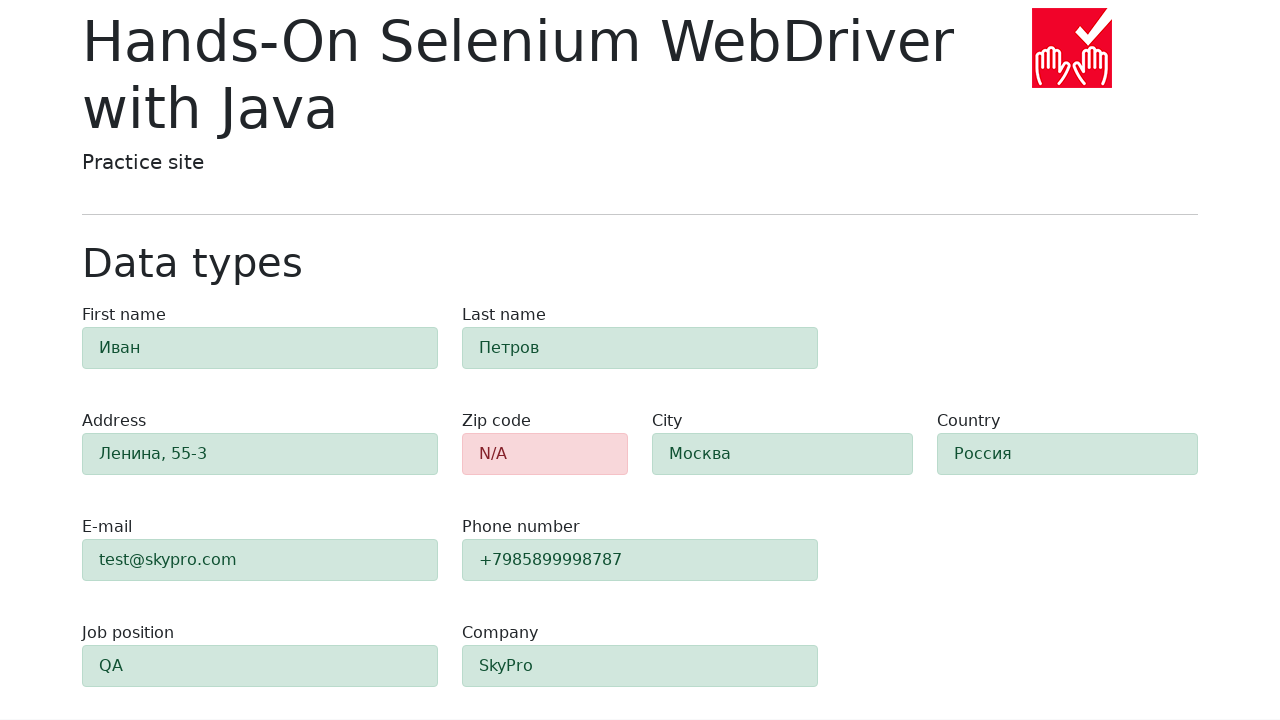

Verified that field 'last-name' displays success validation
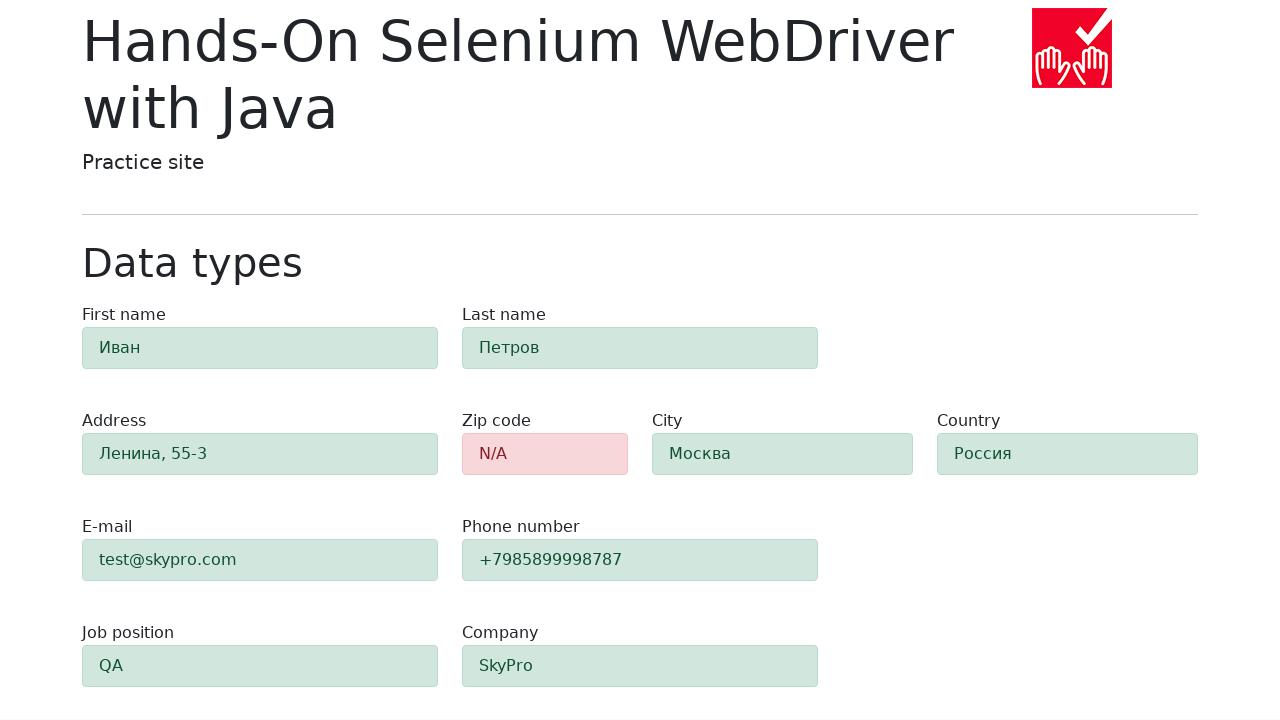

Verified that field 'address' displays success validation
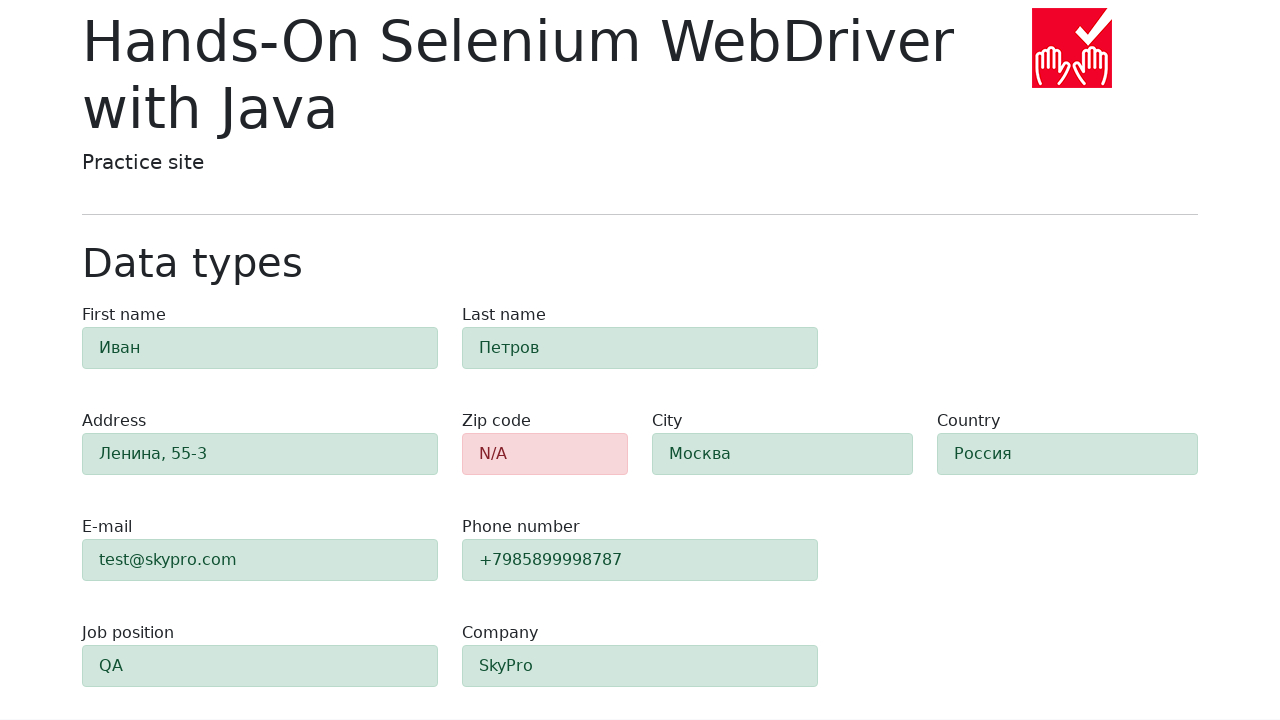

Verified that field 'e-mail' displays success validation
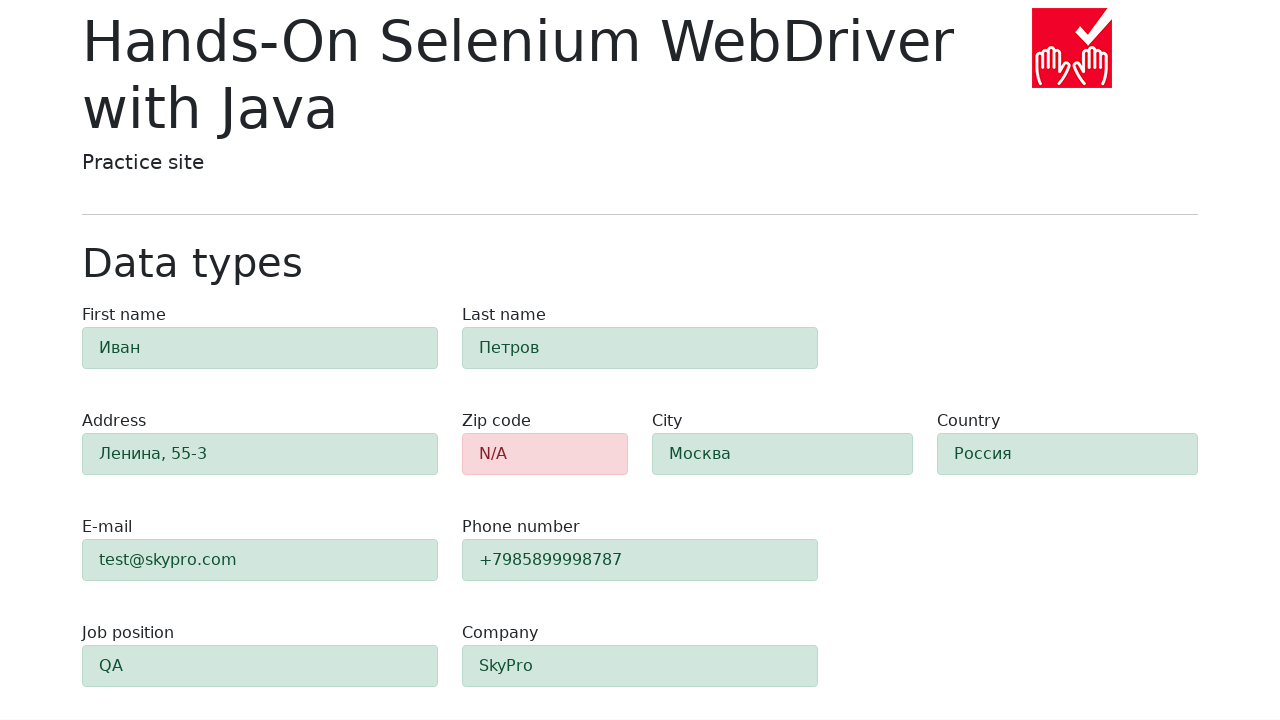

Verified that field 'phone' displays success validation
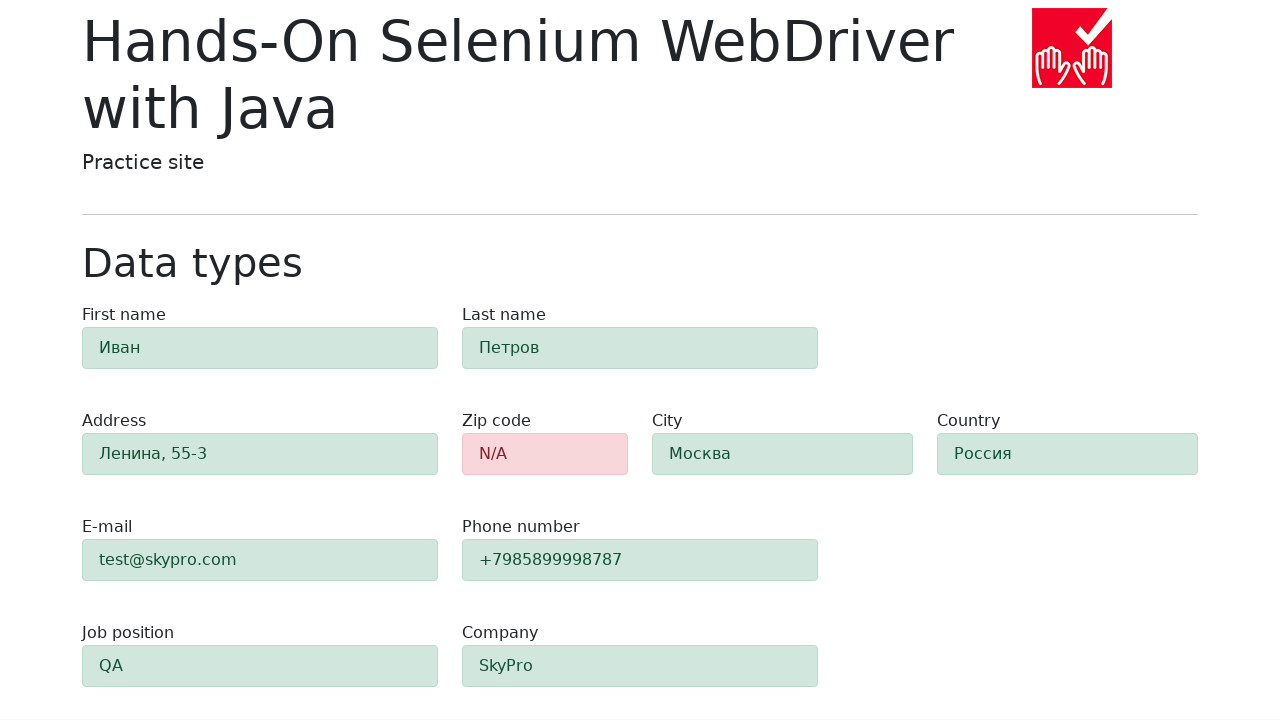

Verified that field 'city' displays success validation
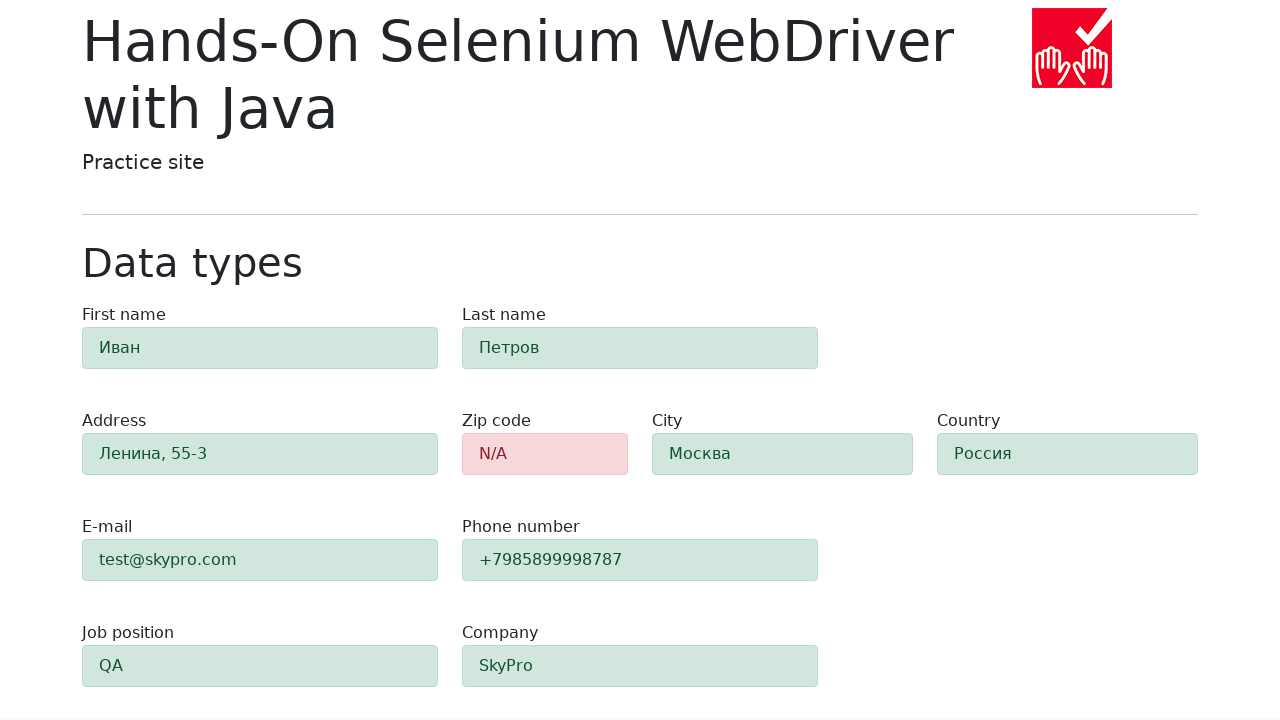

Verified that field 'country' displays success validation
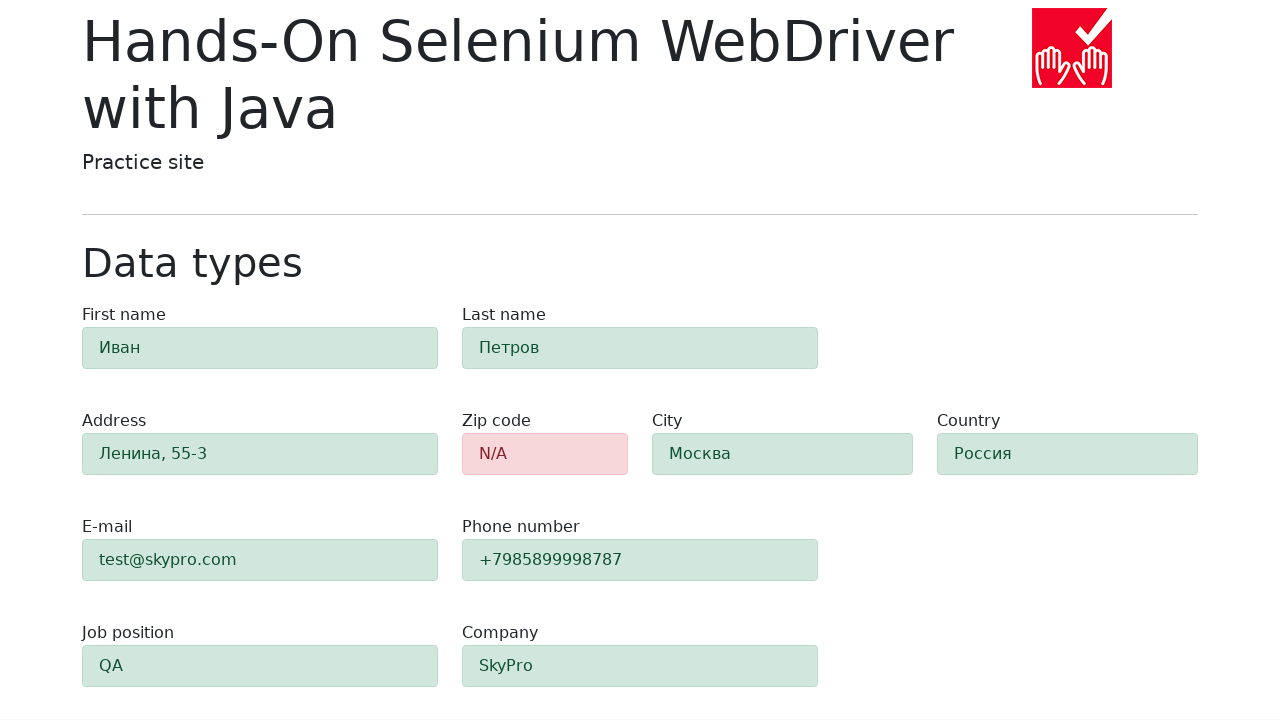

Verified that field 'job-position' displays success validation
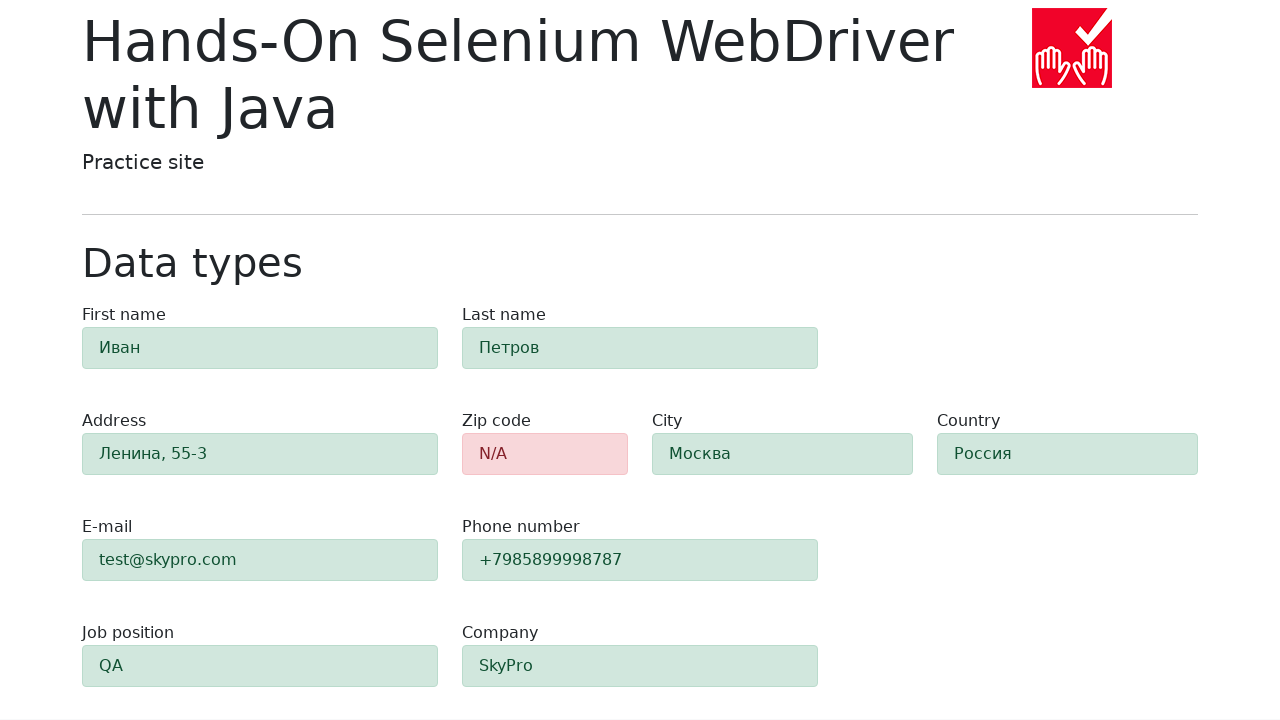

Verified that field 'company' displays success validation
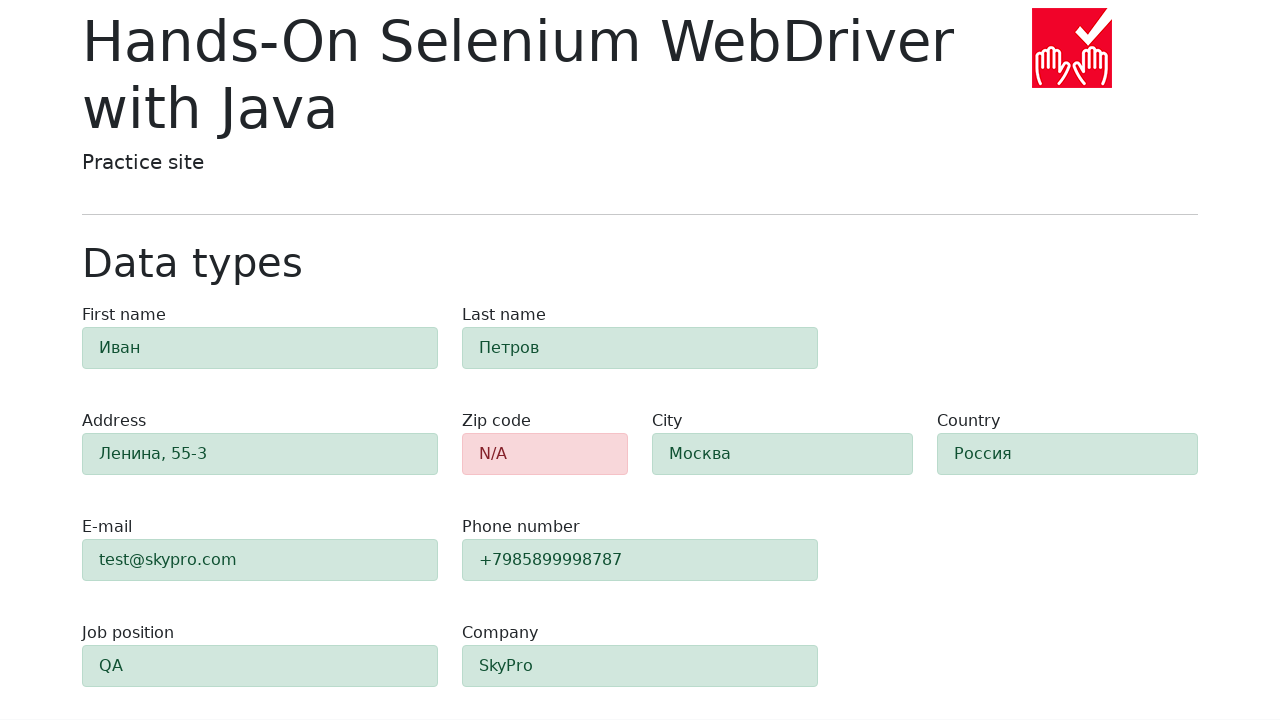

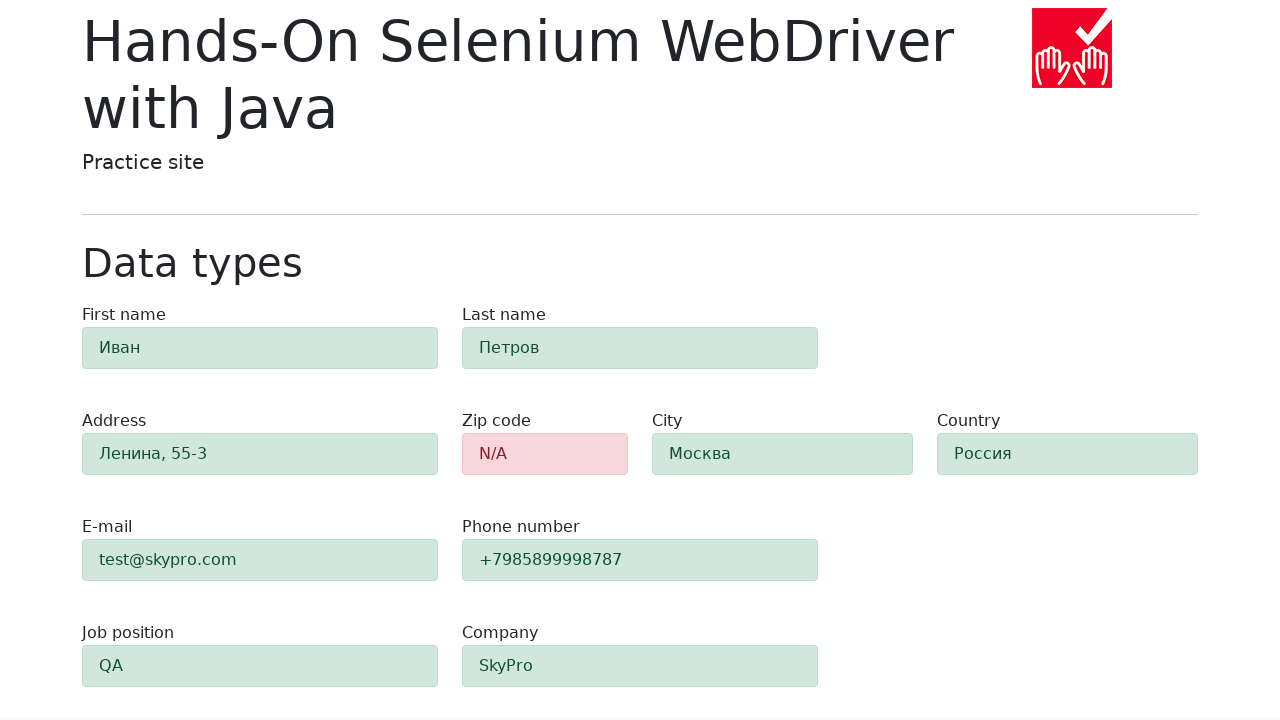